Tests price range slider functionality by dragging both minimum and maximum slider handles to adjust the range

Starting URL: https://www.jqueryscript.net/demo/Price-Range-Slider-jQuery-UI

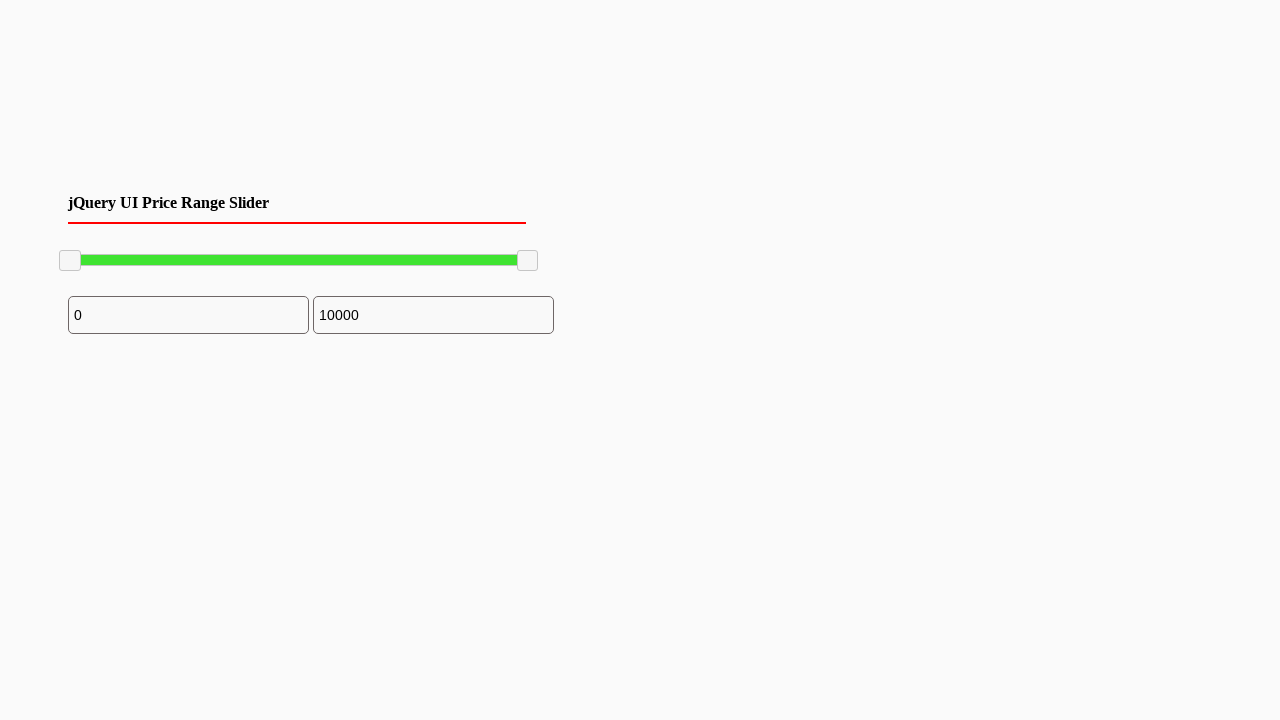

Located minimum price slider handle
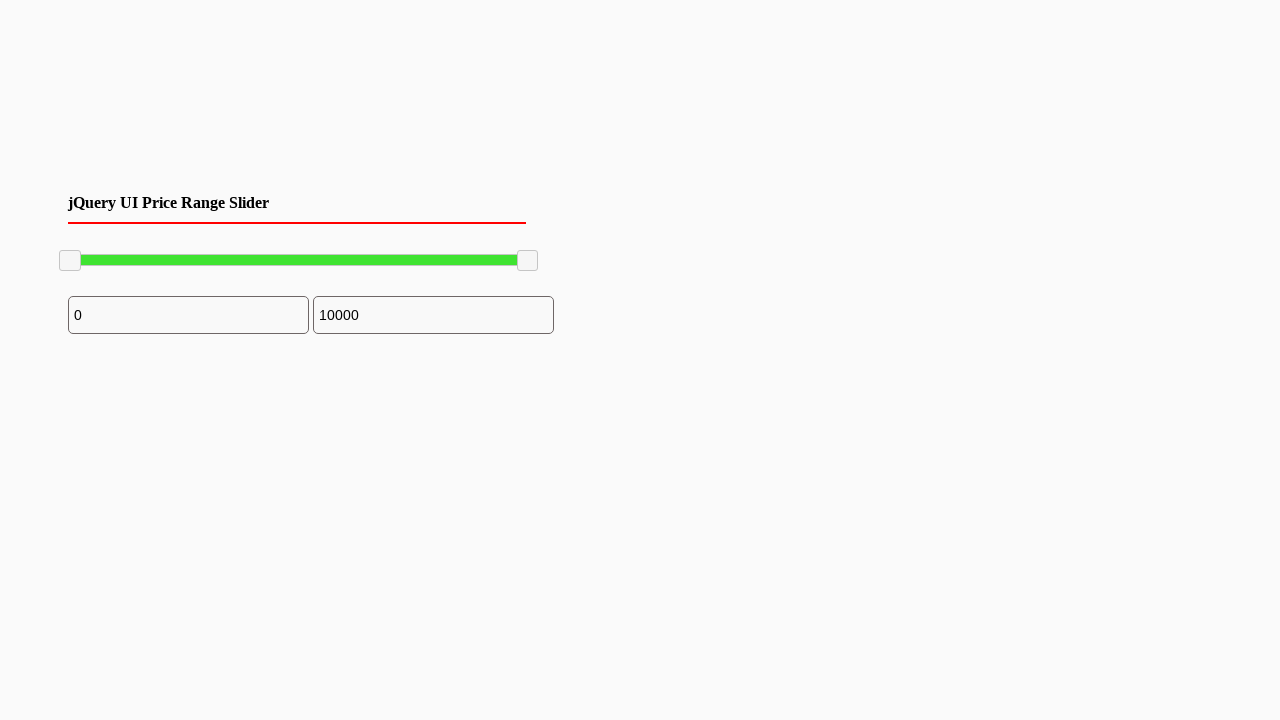

Dragged minimum price slider handle to the right by 59 pixels at (119, 251)
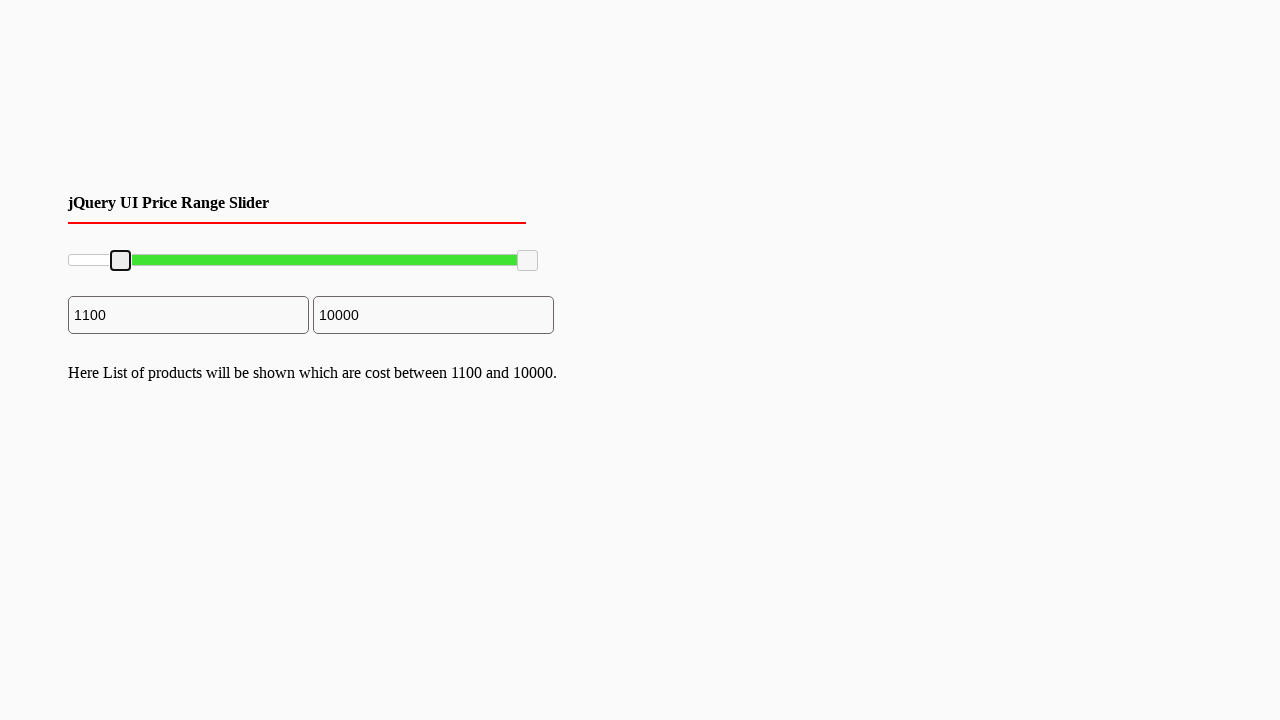

Located maximum price slider handle
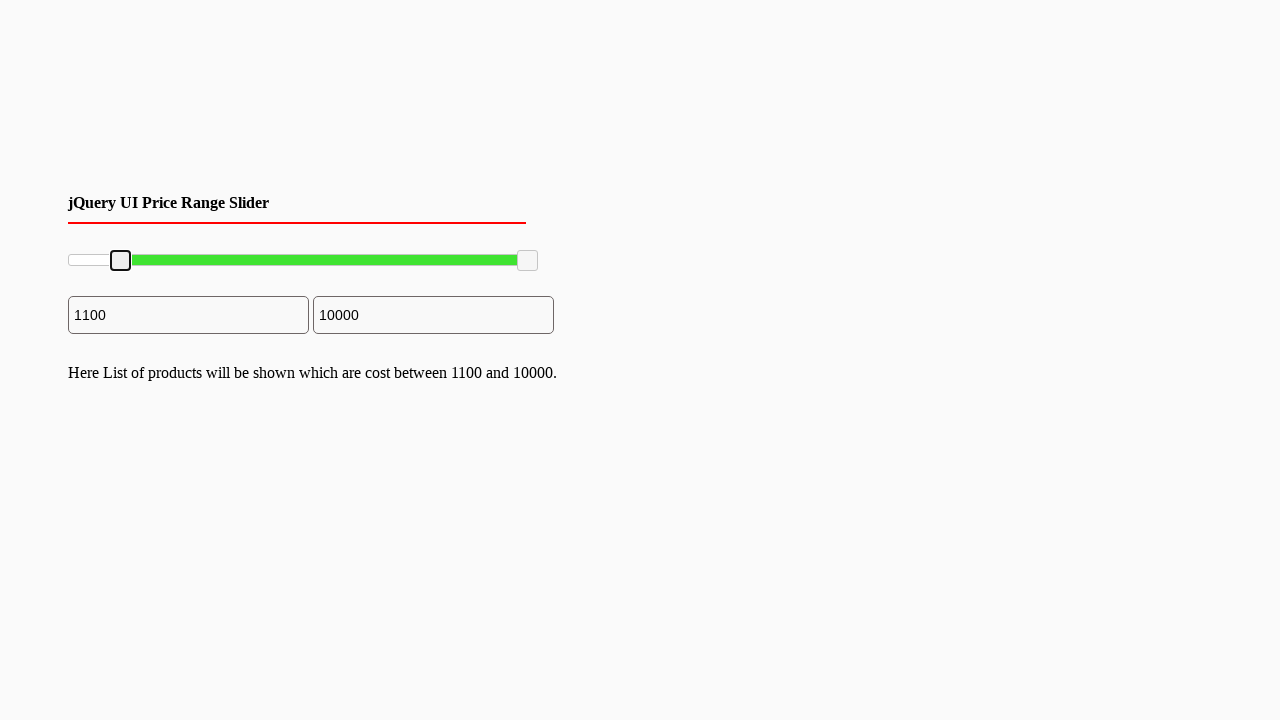

Retrieved bounding box of maximum price slider handle
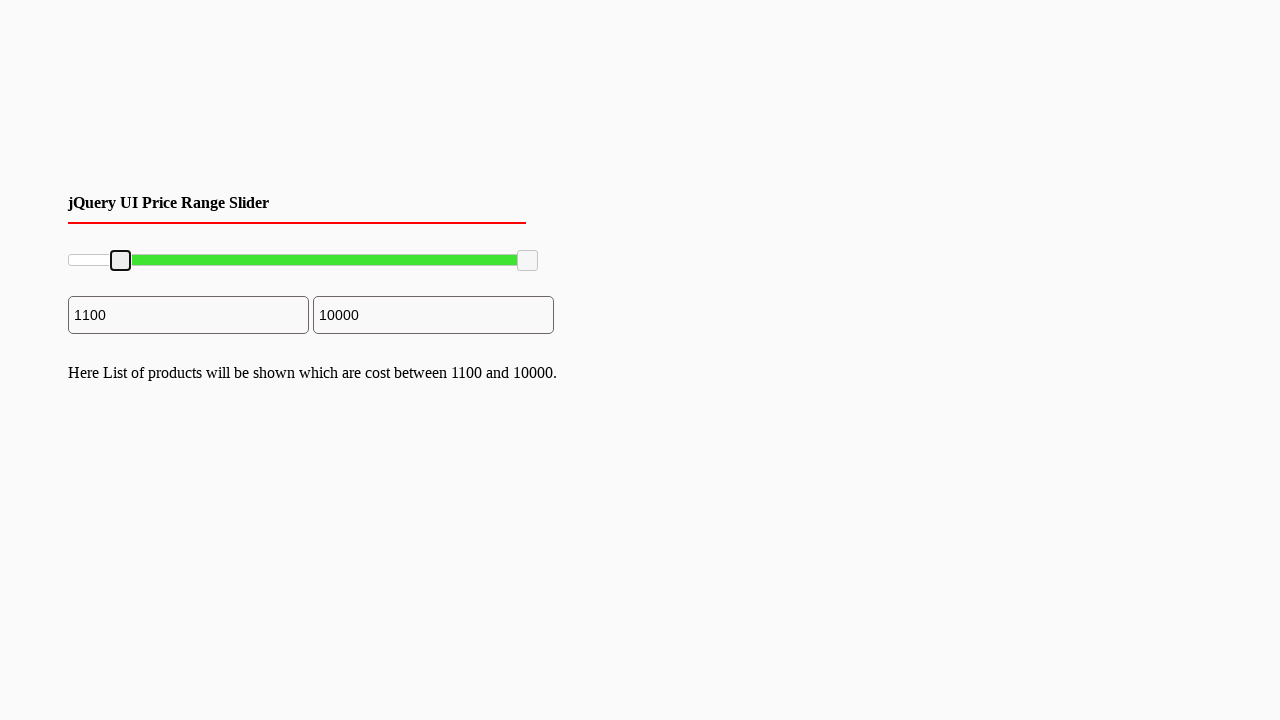

Moved mouse to center of maximum price slider handle at (528, 261)
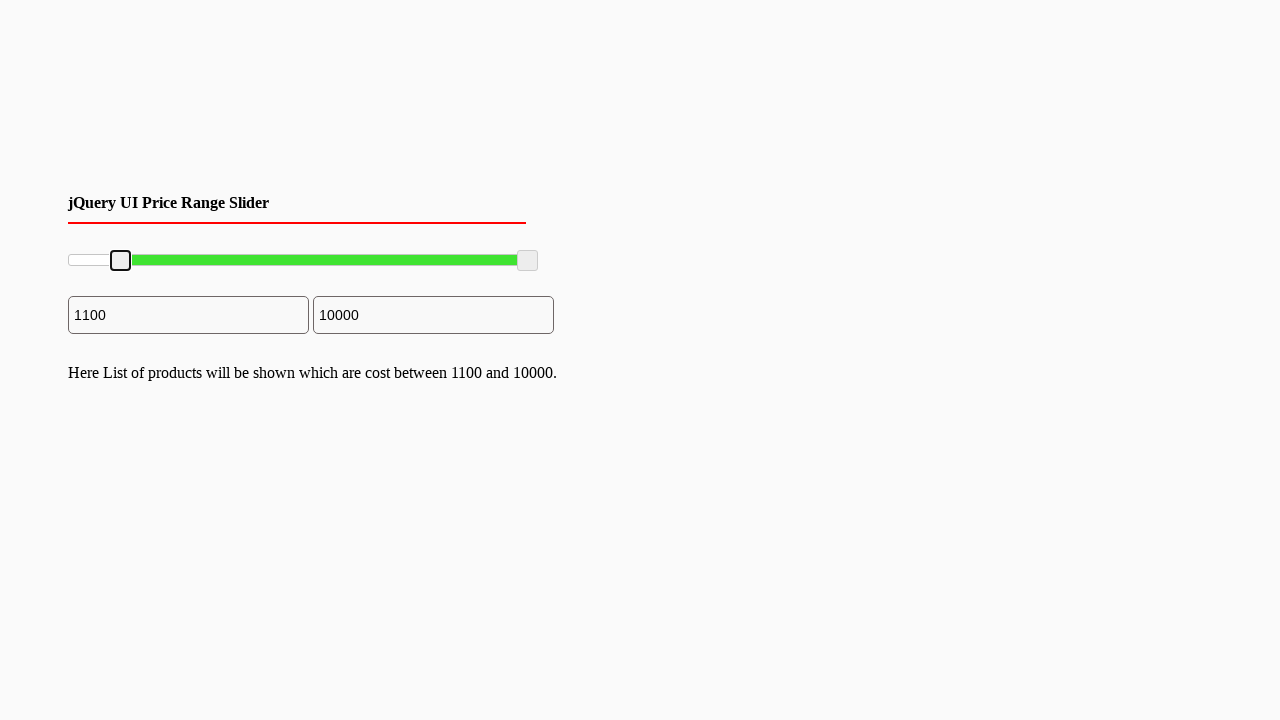

Pressed down mouse button on maximum price slider handle at (528, 261)
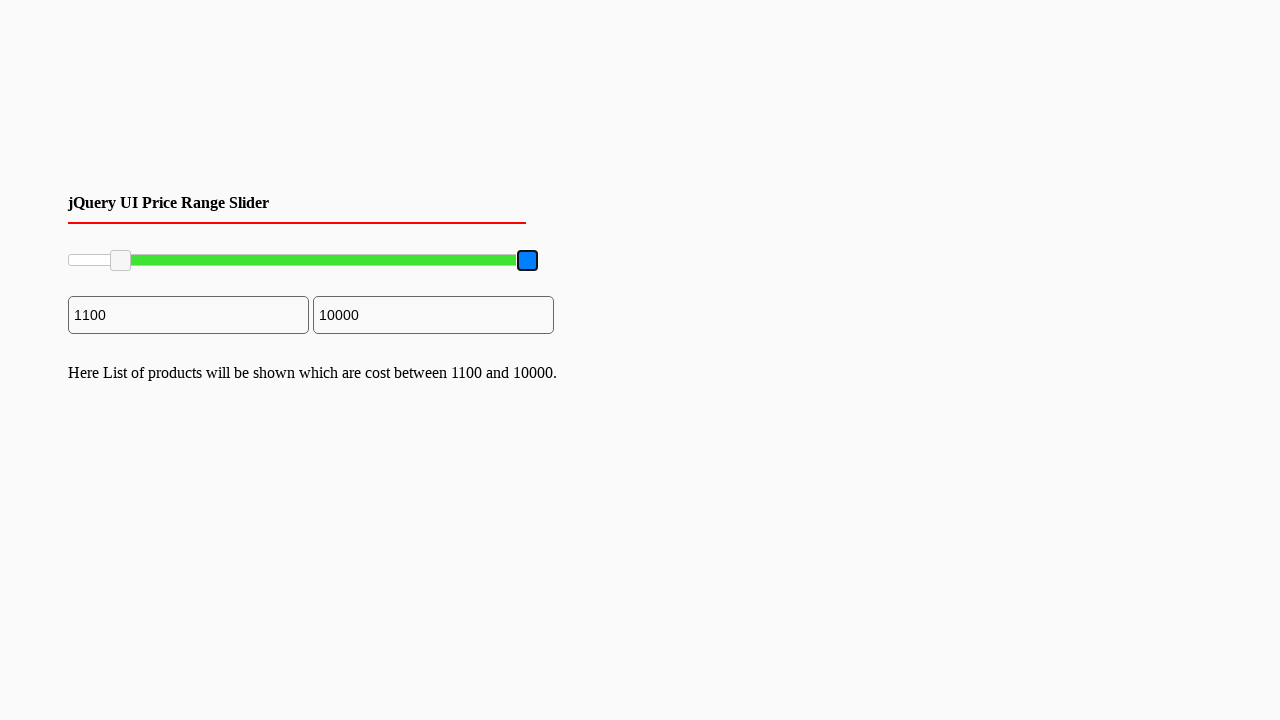

Dragged maximum price slider handle to the left by 100 pixels at (428, 261)
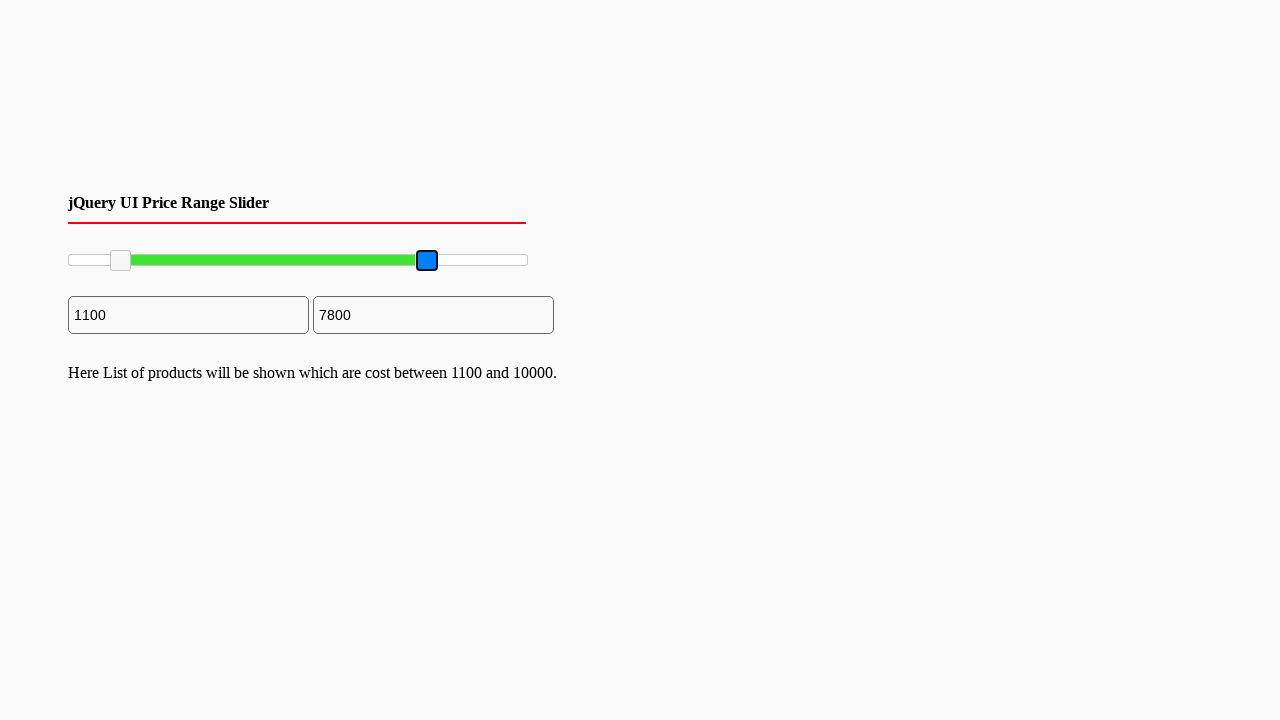

Released mouse button to complete maximum slider drag at (428, 261)
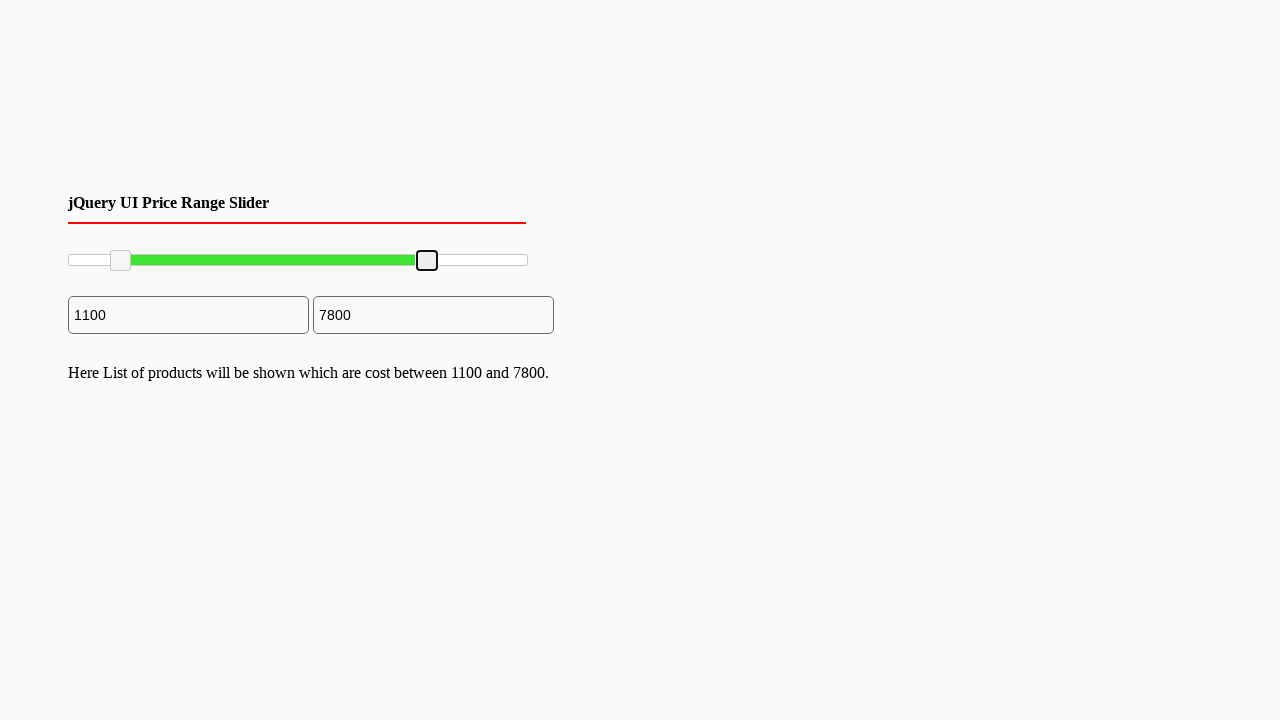

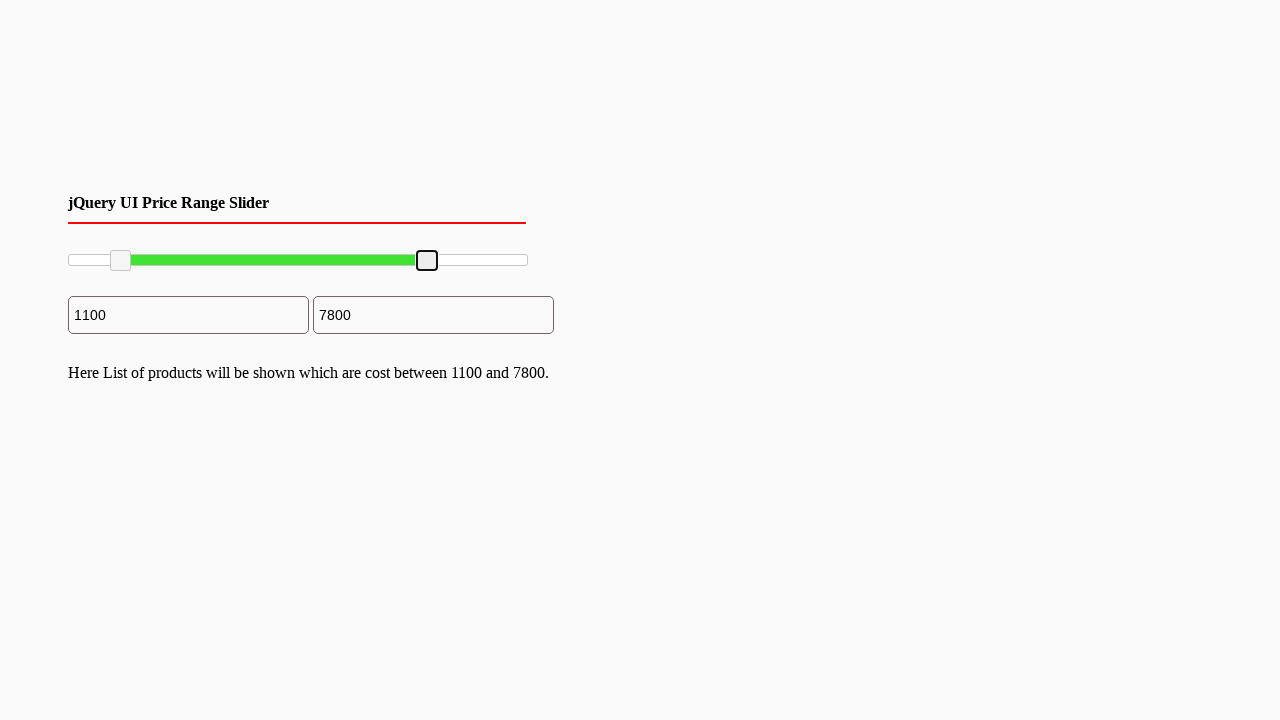